Tests that text can be appended to existing textarea content

Starting URL: https://codebeautify.org/html-textarea-generator

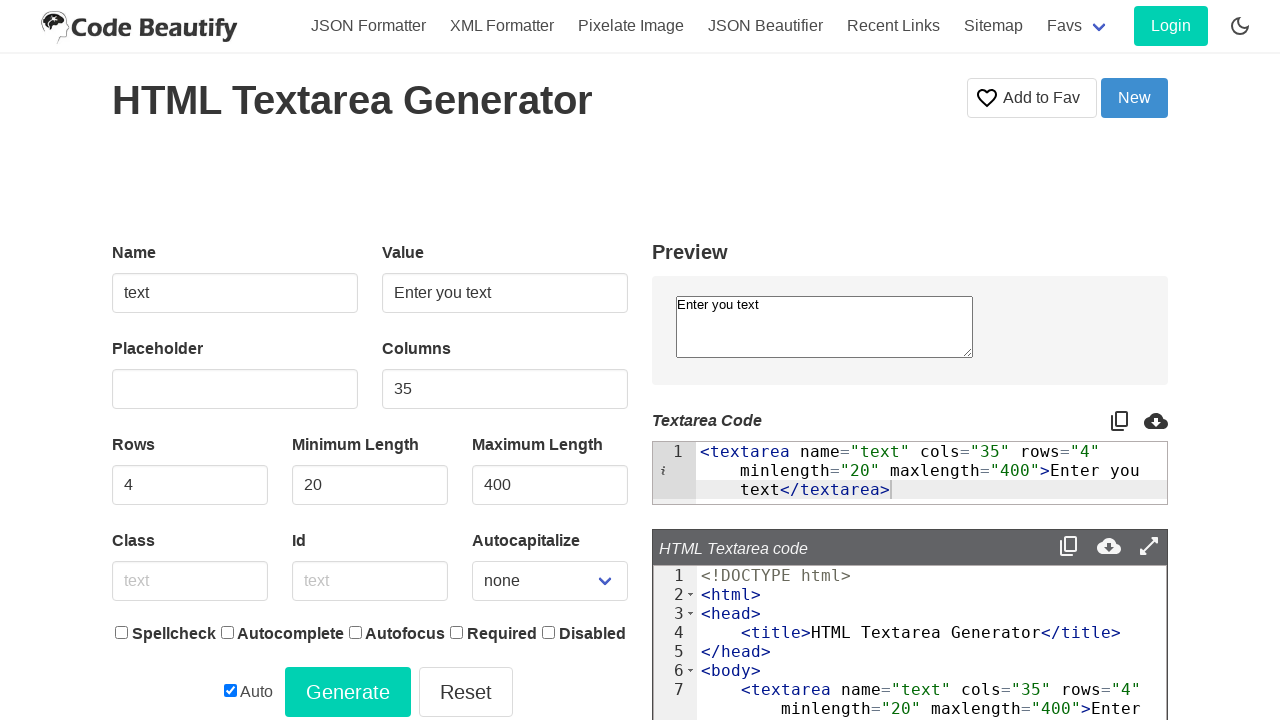

Filled textarea with initial text 'Initial' on textarea[name='text']
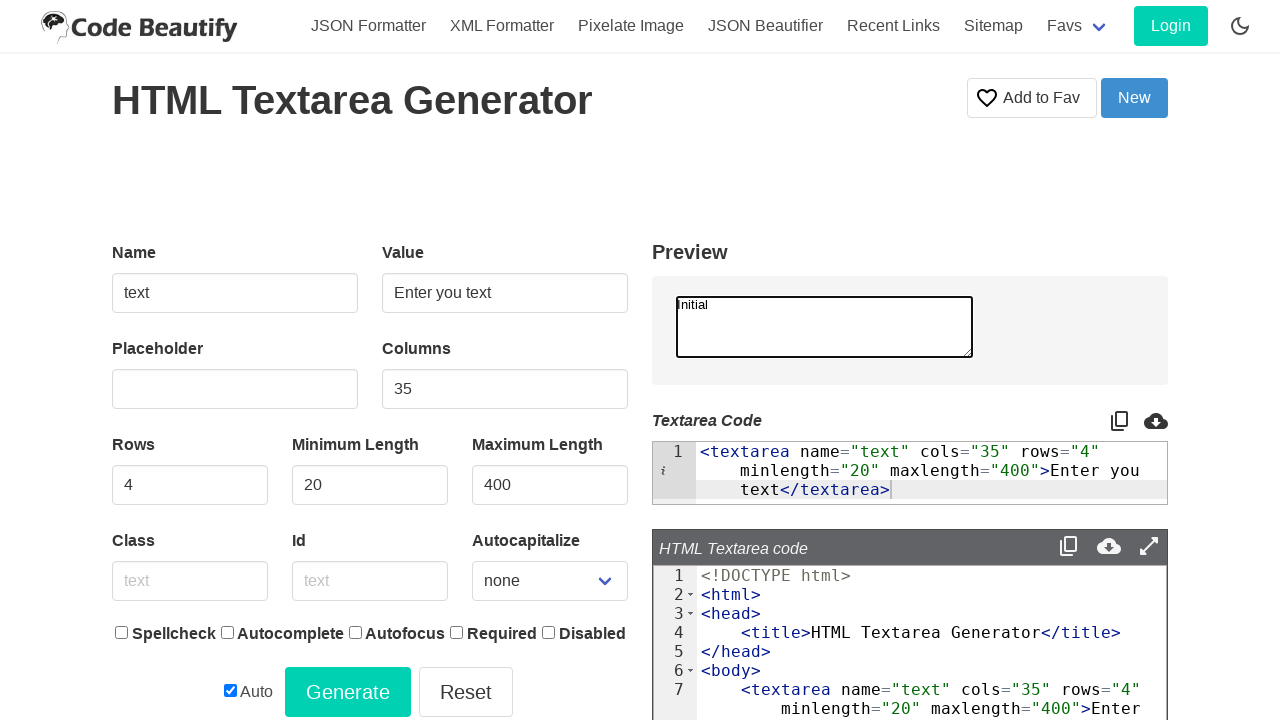

Appended text to textarea, now contains 'Initial AppendedText' on textarea[name='text']
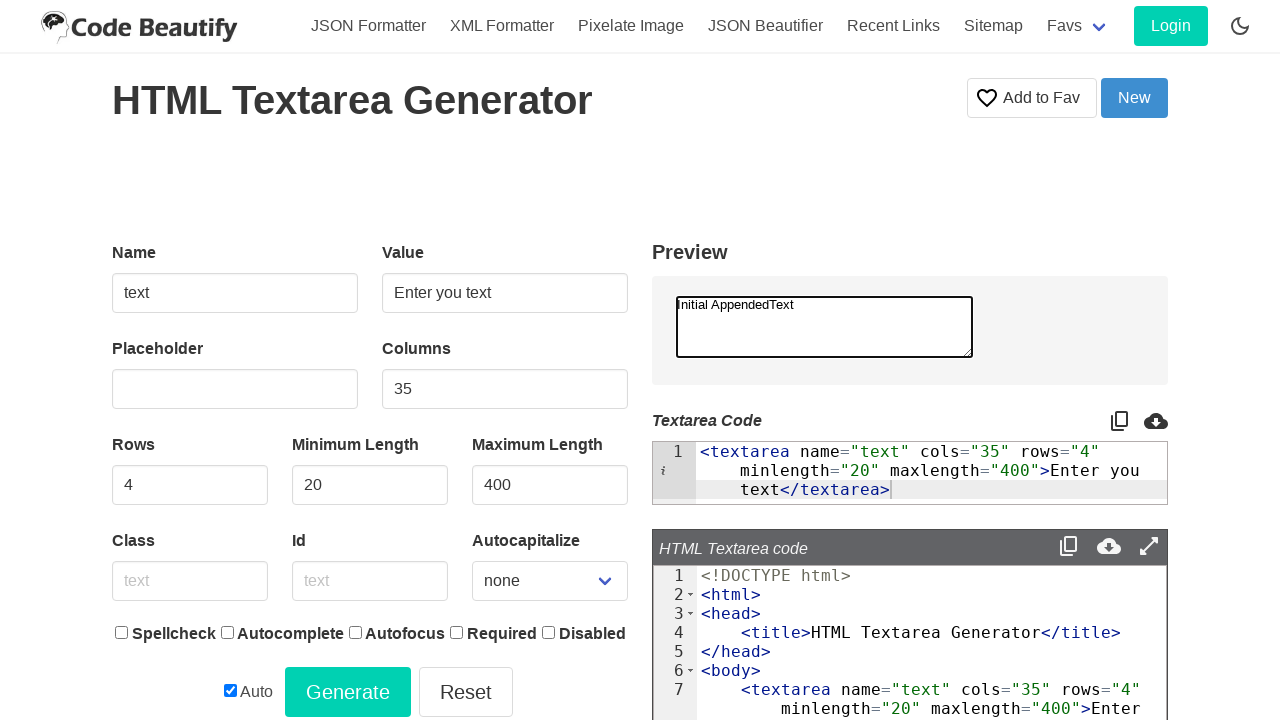

Retrieved textarea value to verify appended text
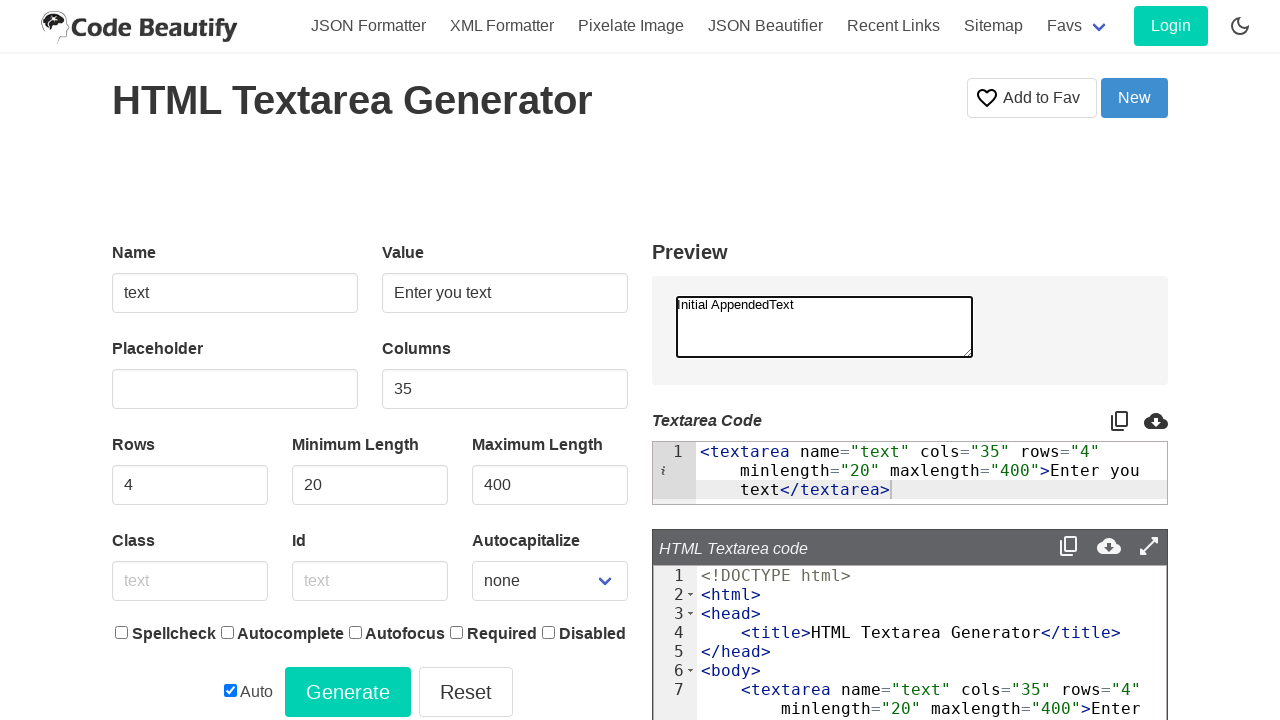

Assertion passed: 'AppendedText' is present in textarea value
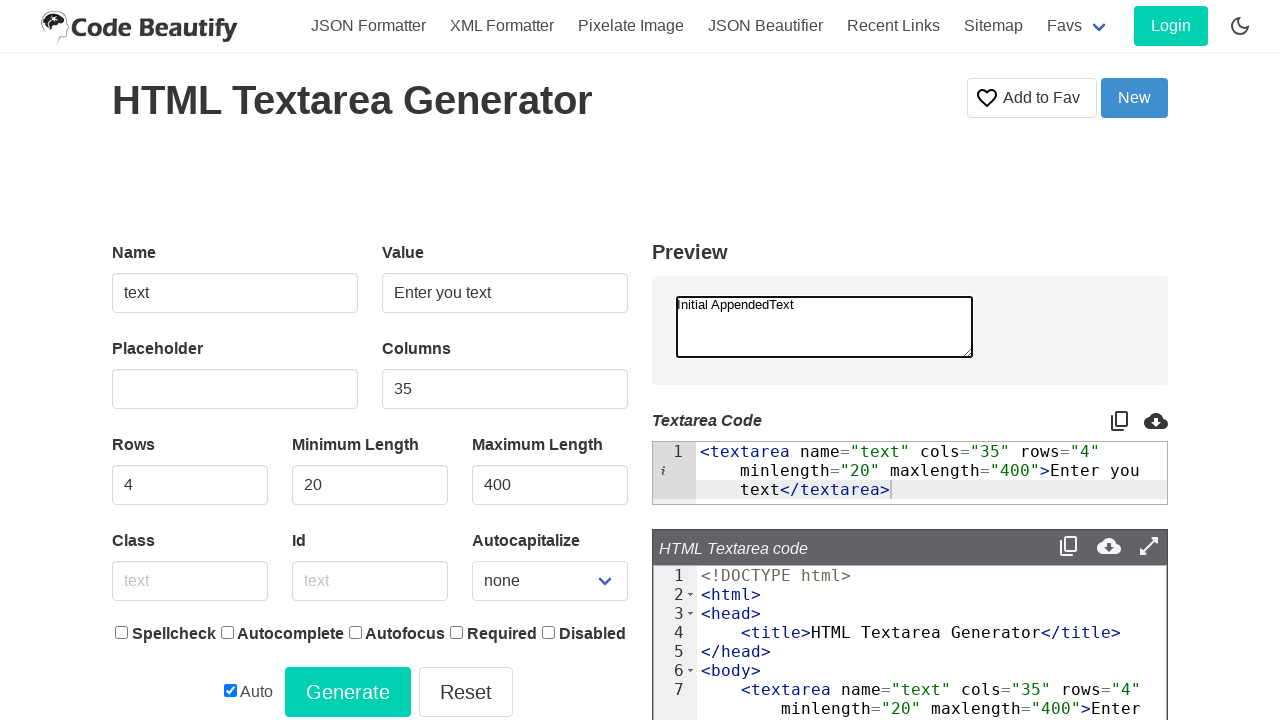

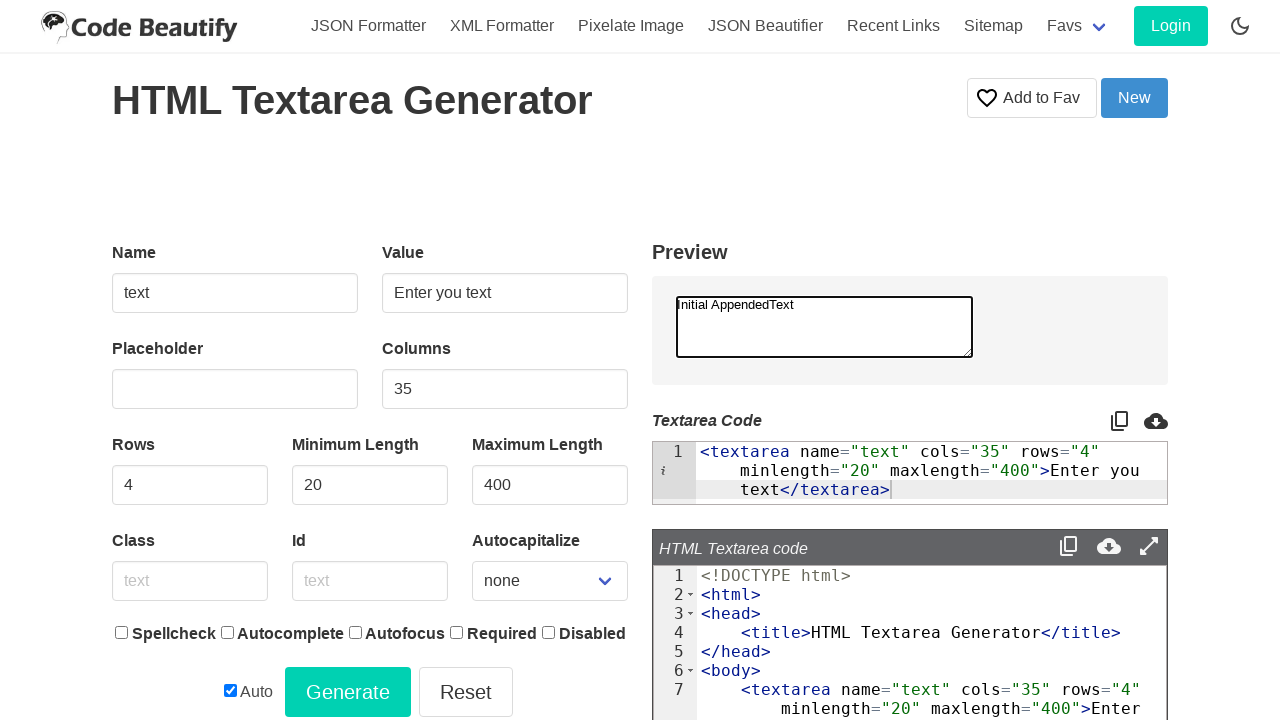